Tests that Shakespeare appears in the Top Hits list and is ranked within the top 6 positions on the 99 Bottles of Beer website

Starting URL: http://www.99-bottles-of-beer.net/lyrics.html

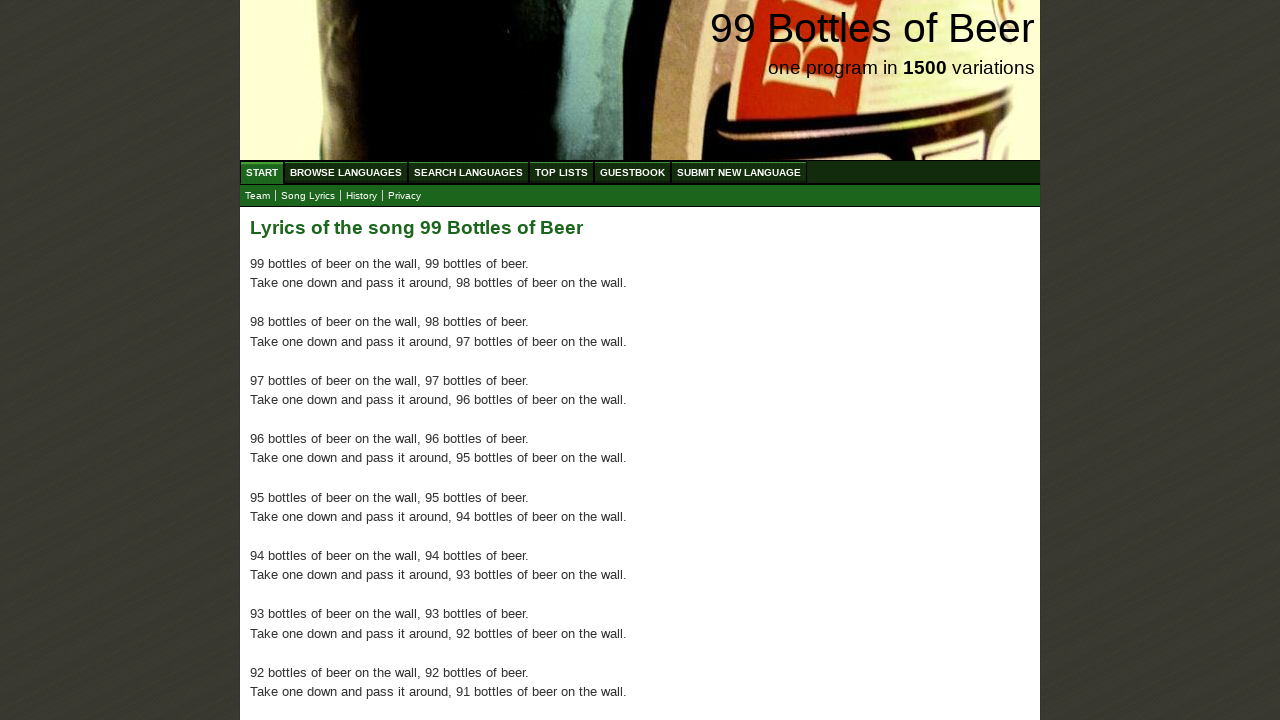

Clicked on Top List menu item at (562, 172) on xpath=//ul[@id='menu']/li/a[@href='/toplist.html']
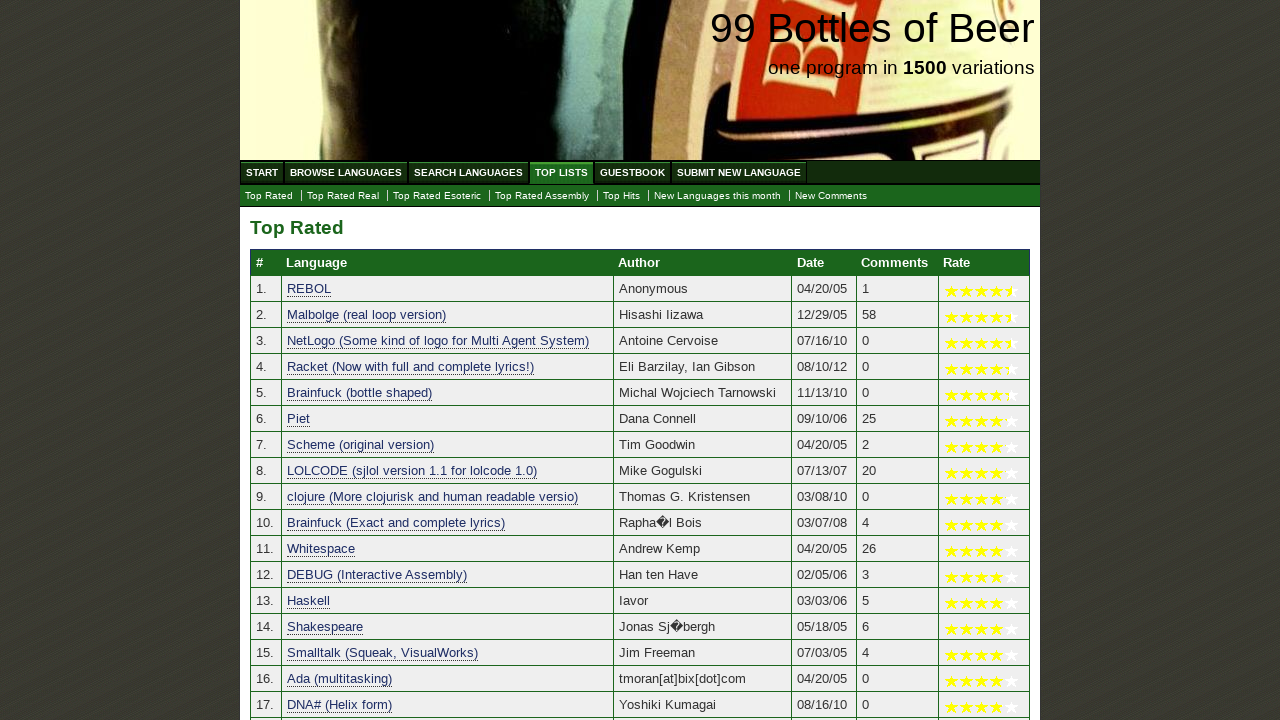

Clicked on Top Hits submenu at (622, 196) on xpath=//ul[@id='submenu']/li/a[@href='./tophits.html']
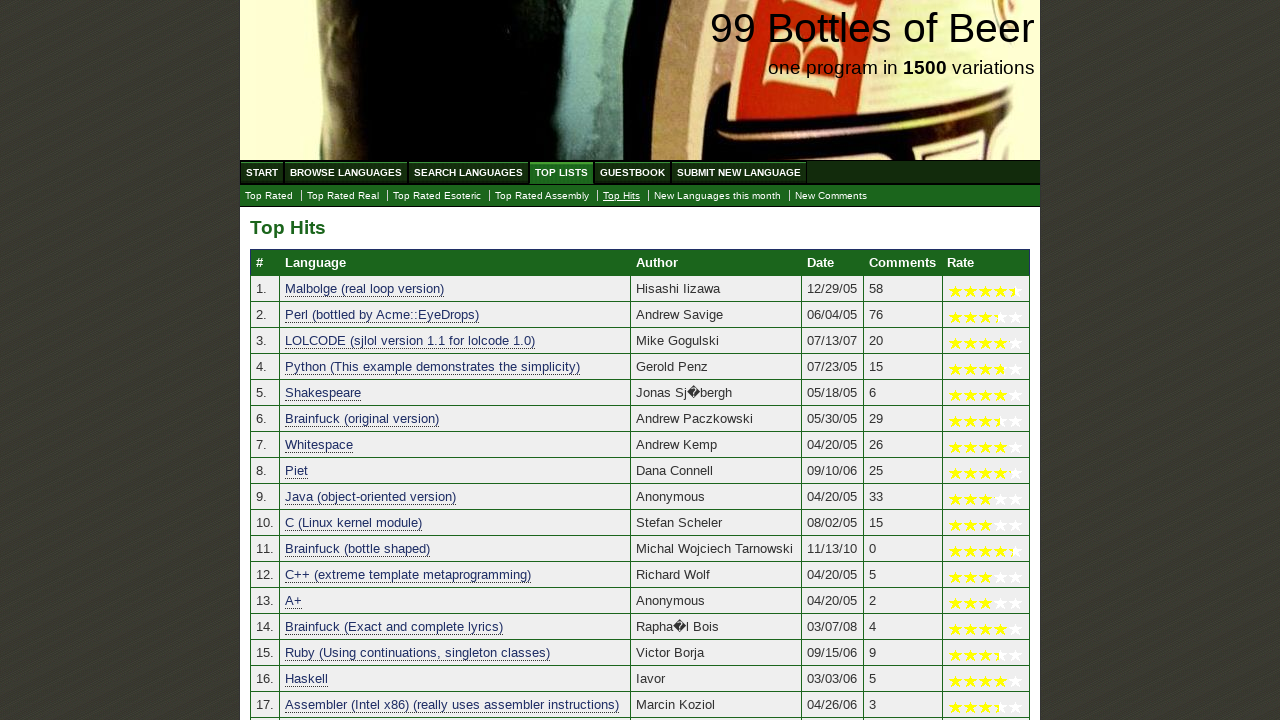

Category table loaded with Top Hits list
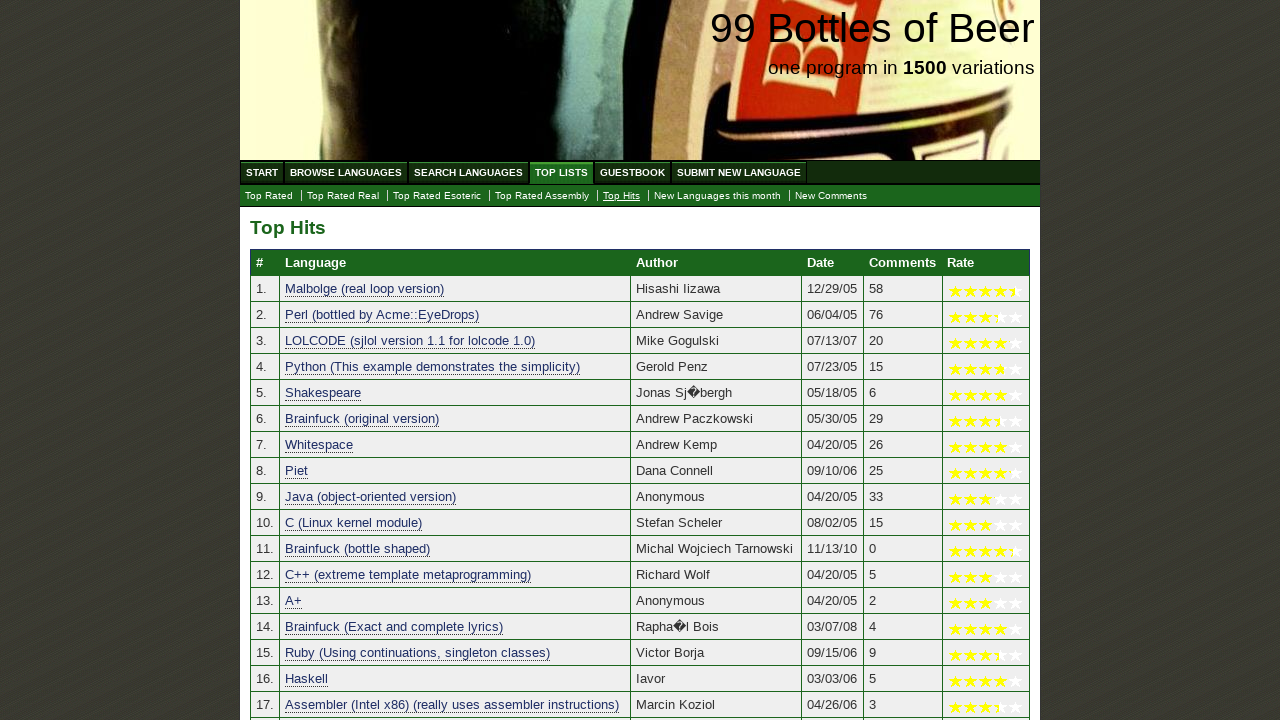

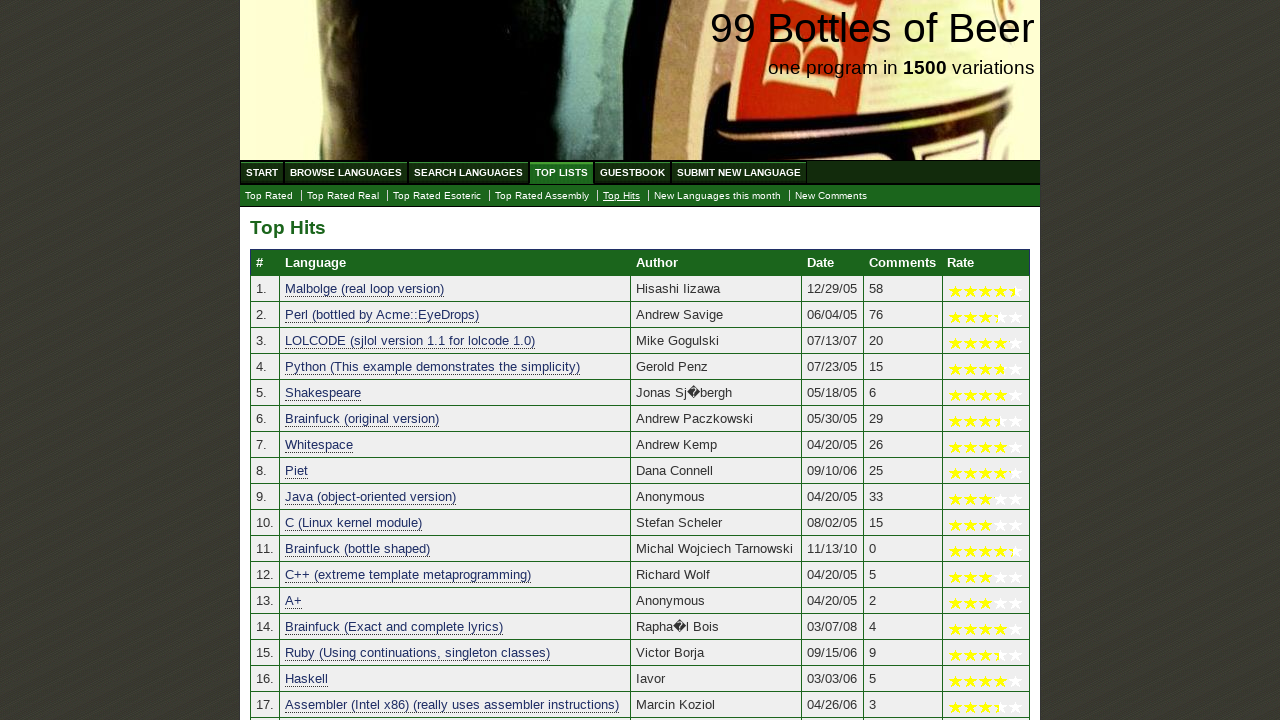